Tests different types of button clicks including double click, right click, and regular click

Starting URL: https://demoqa.com/

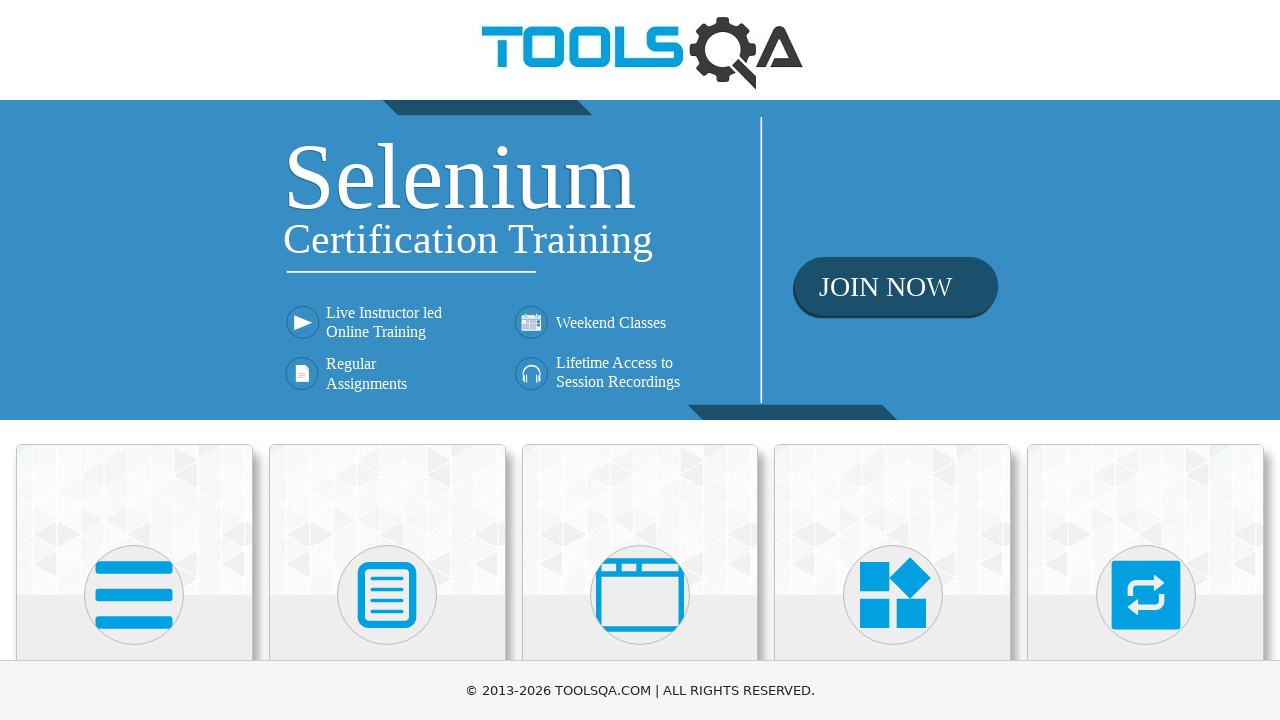

Clicked on Elements category at (134, 360) on text=Elements
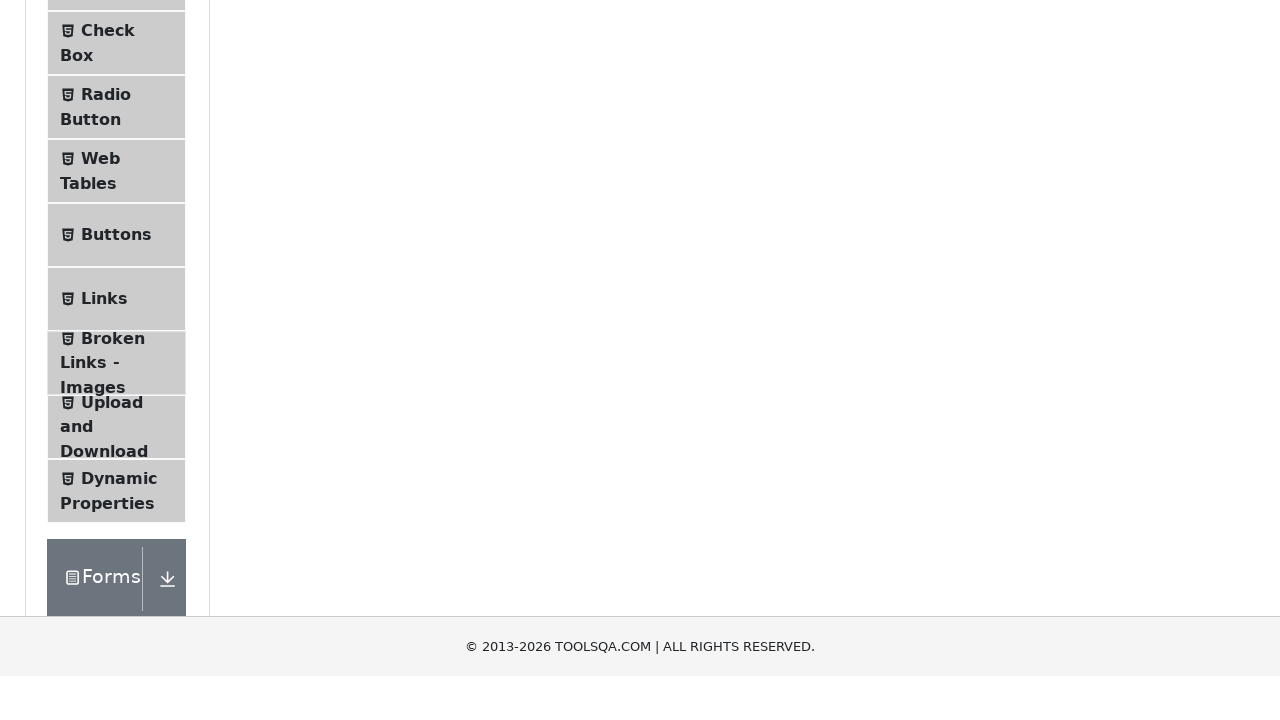

Clicked on Buttons menu item at (116, 517) on text=Buttons
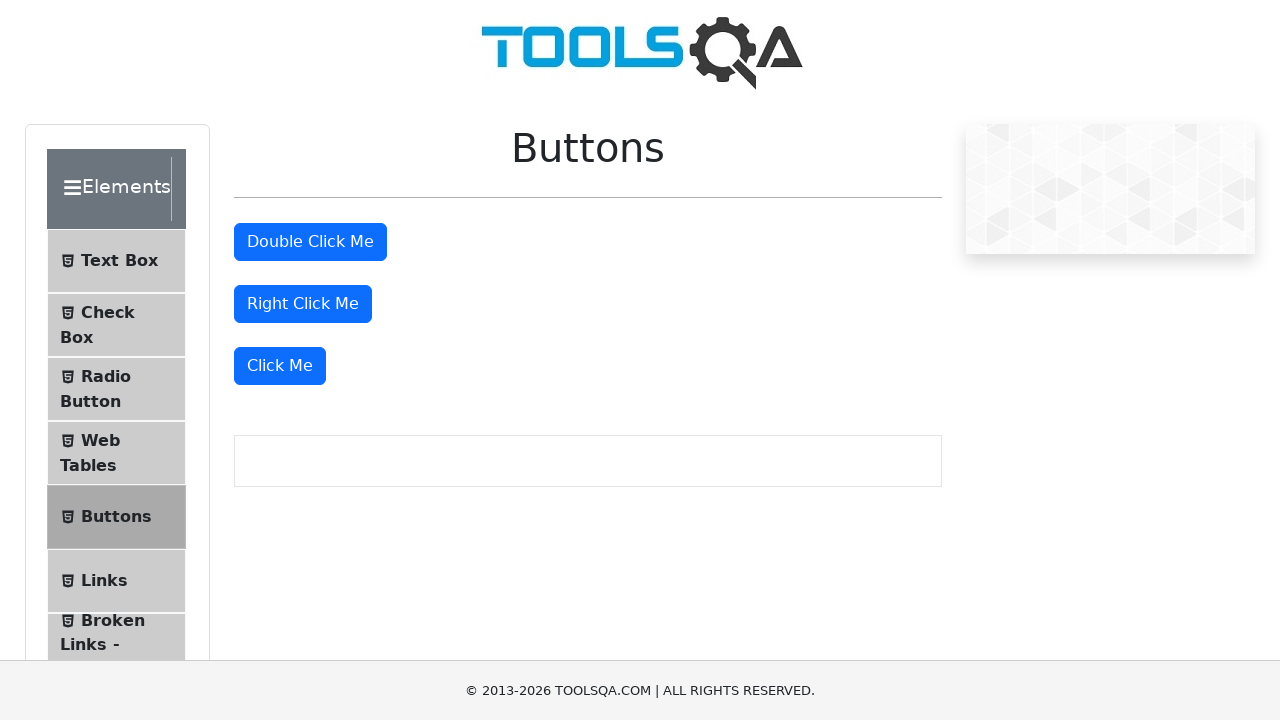

Double clicked the double click button at (310, 242) on #doubleClickBtn
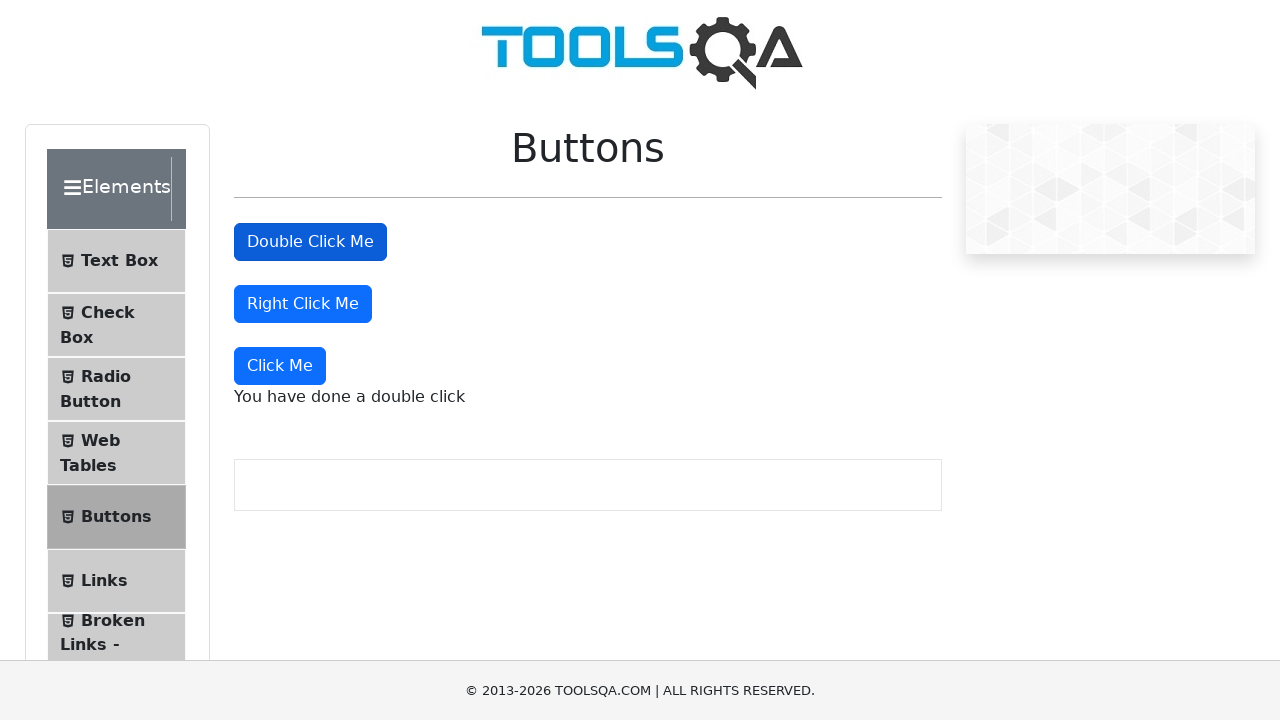

Right clicked the right click button at (303, 304) on #rightClickBtn
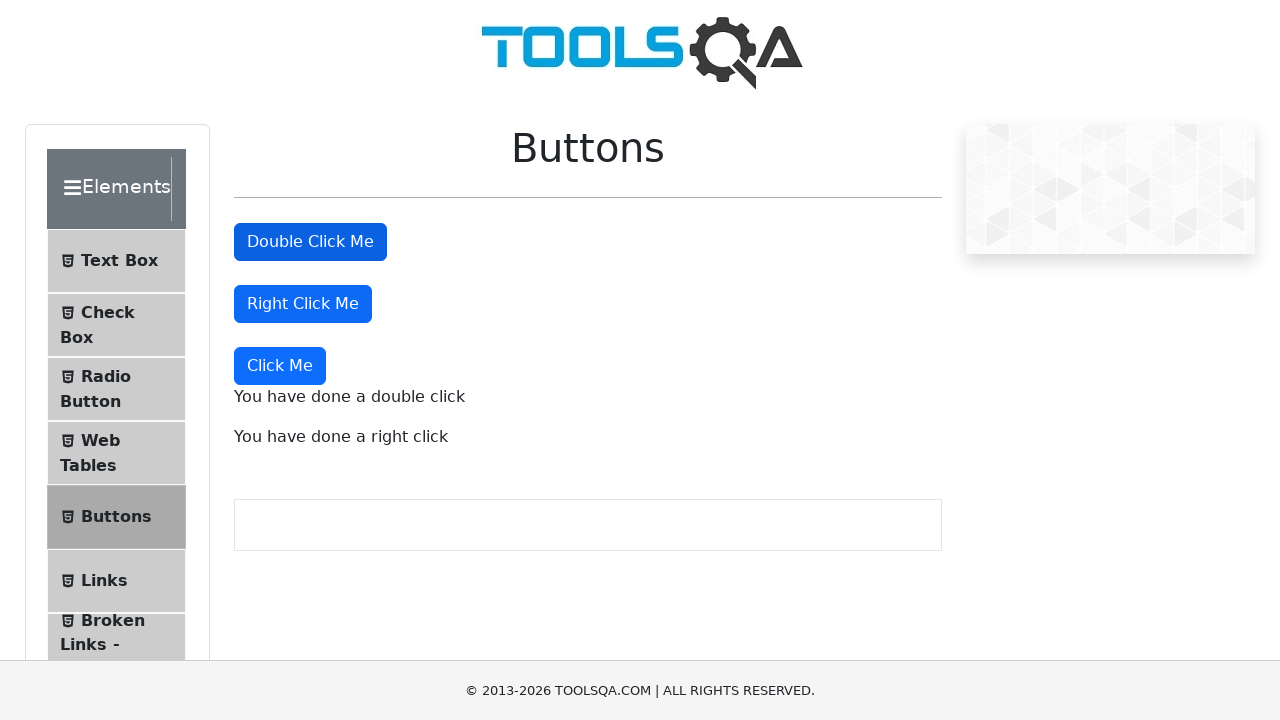

Clicked the dynamic click button at (310, 242) on text=Click Me
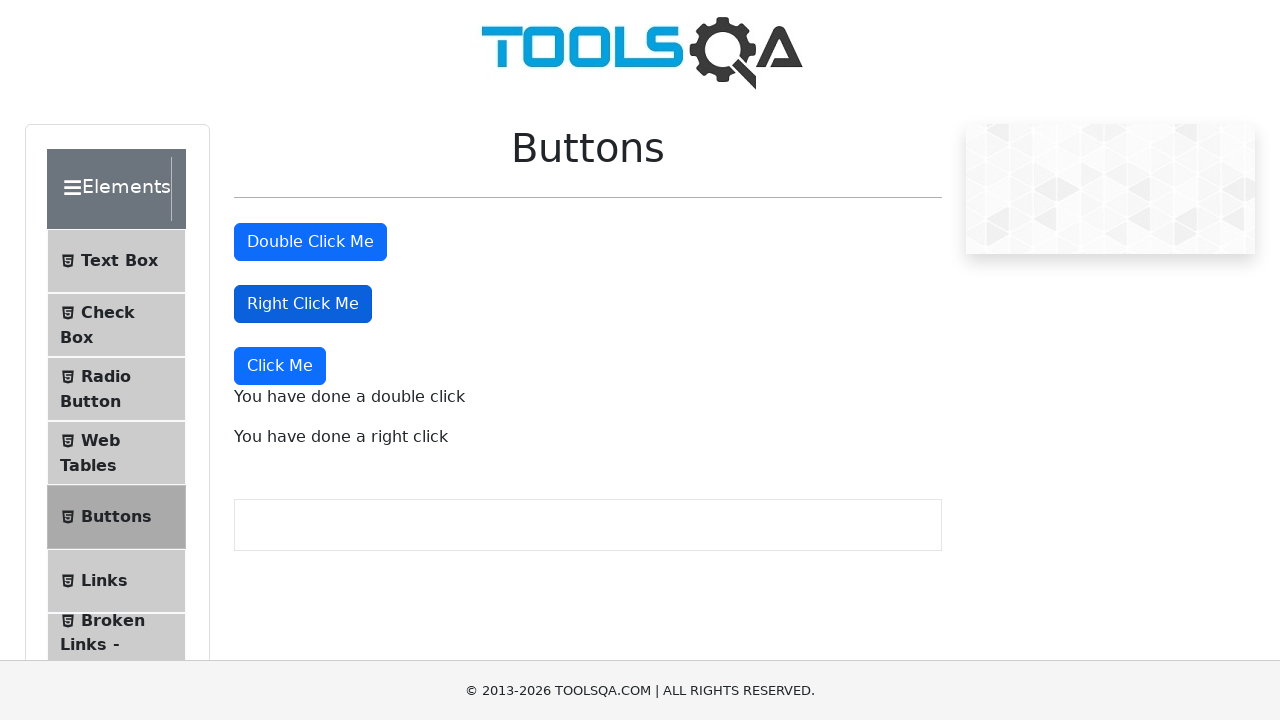

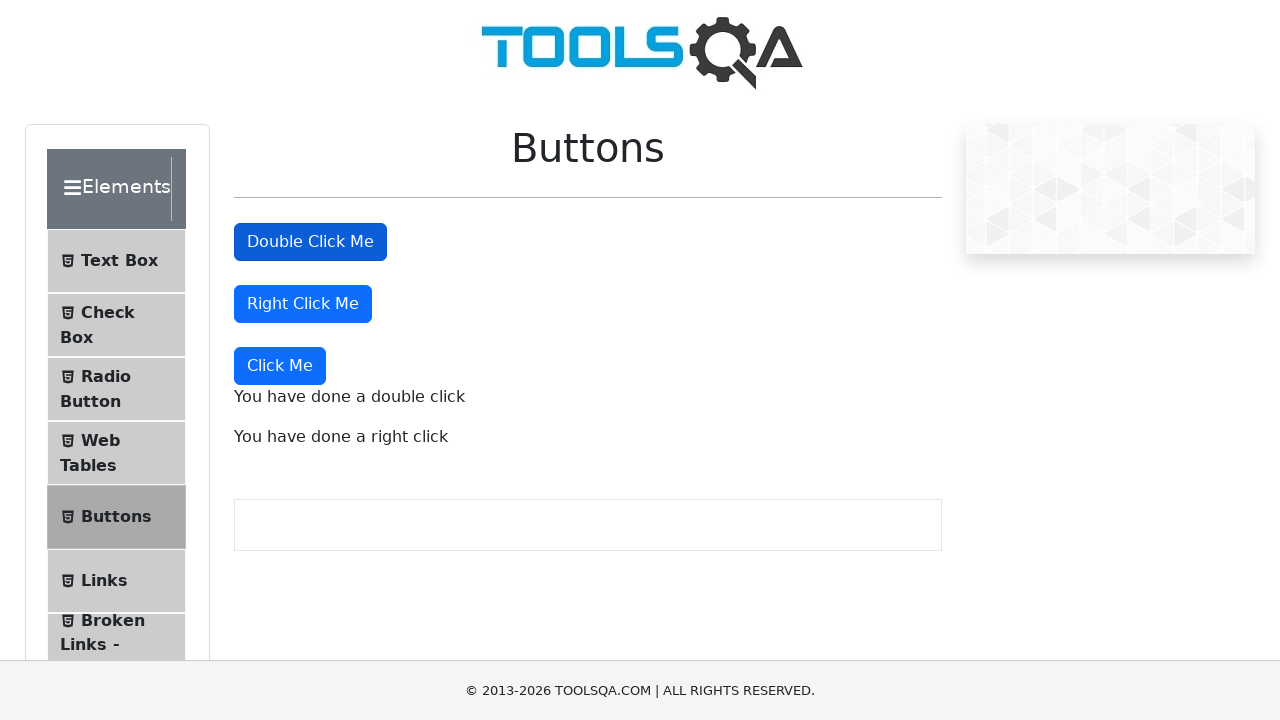